Tests the patient form validation by navigating to patients section, opening the add new patient form, filling only the name field, and verifying that an email validation error message appears

Starting URL: https://ej2.syncfusion.com/showcase/angular/appointmentplanner/#/dashboard

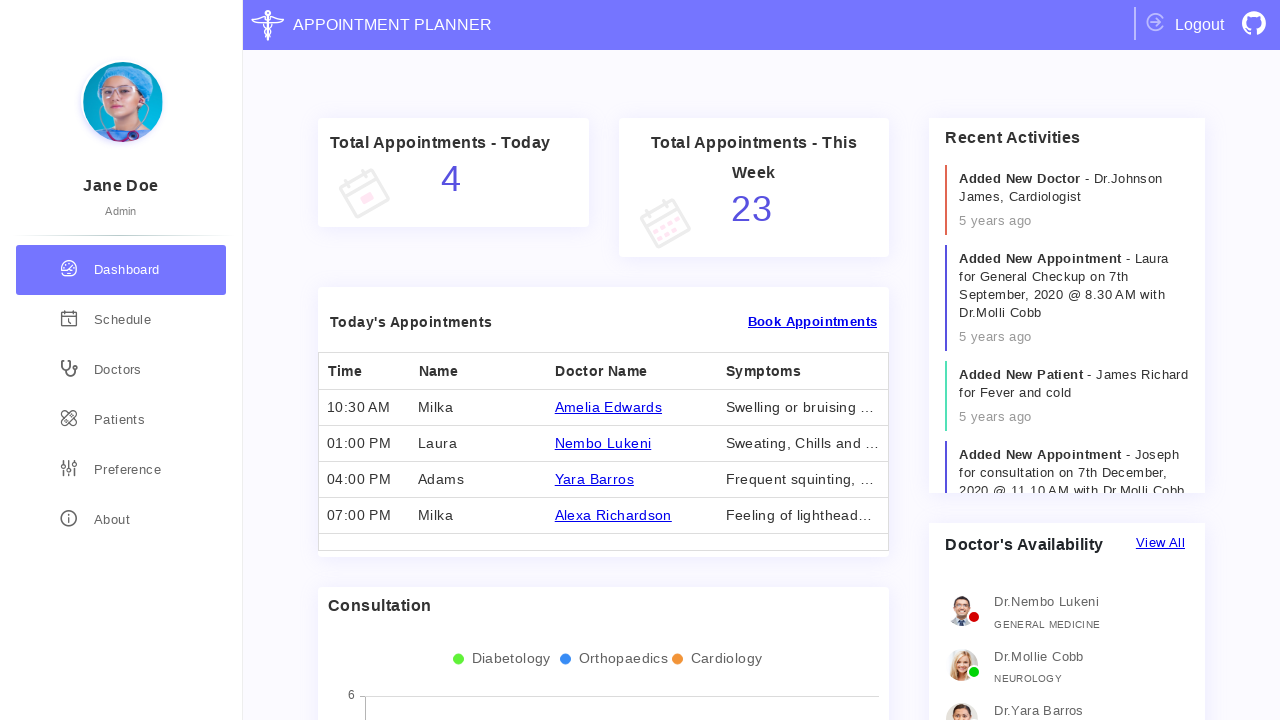

Clicked on Patients button in navigation at (121, 420) on div[routerLink='/patients']
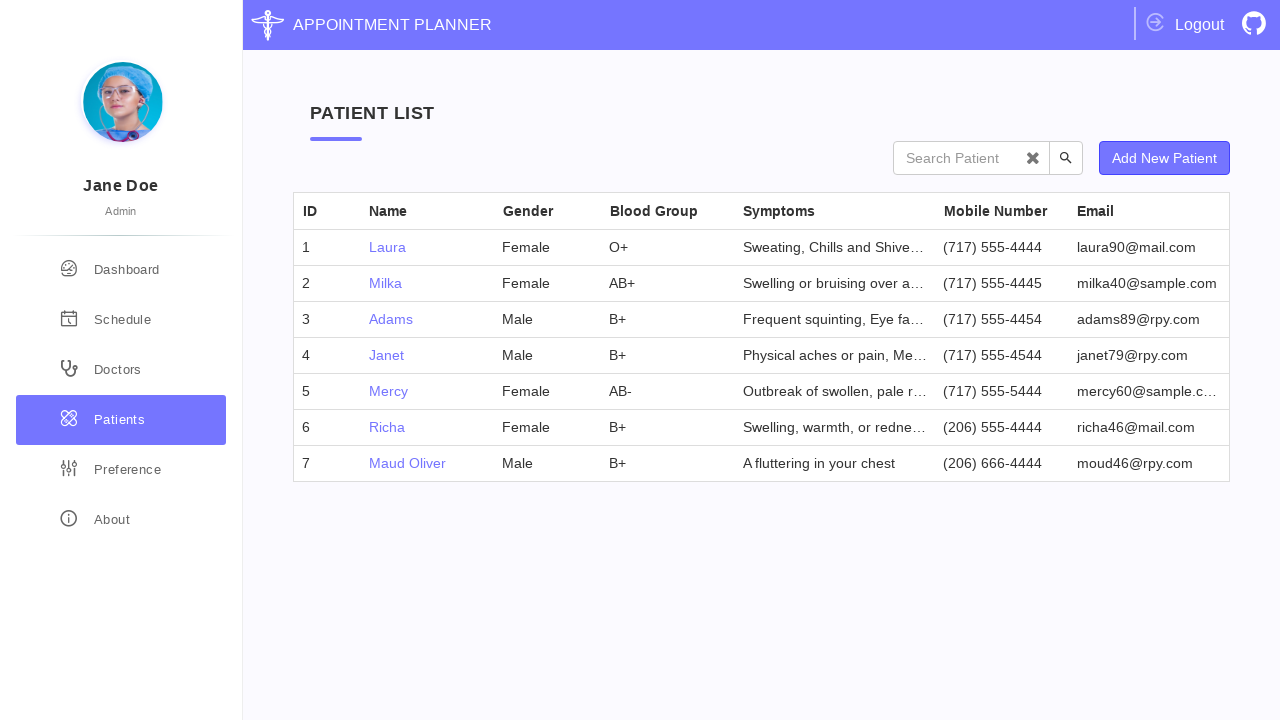

Patients page loaded and Add New Patient button is visible
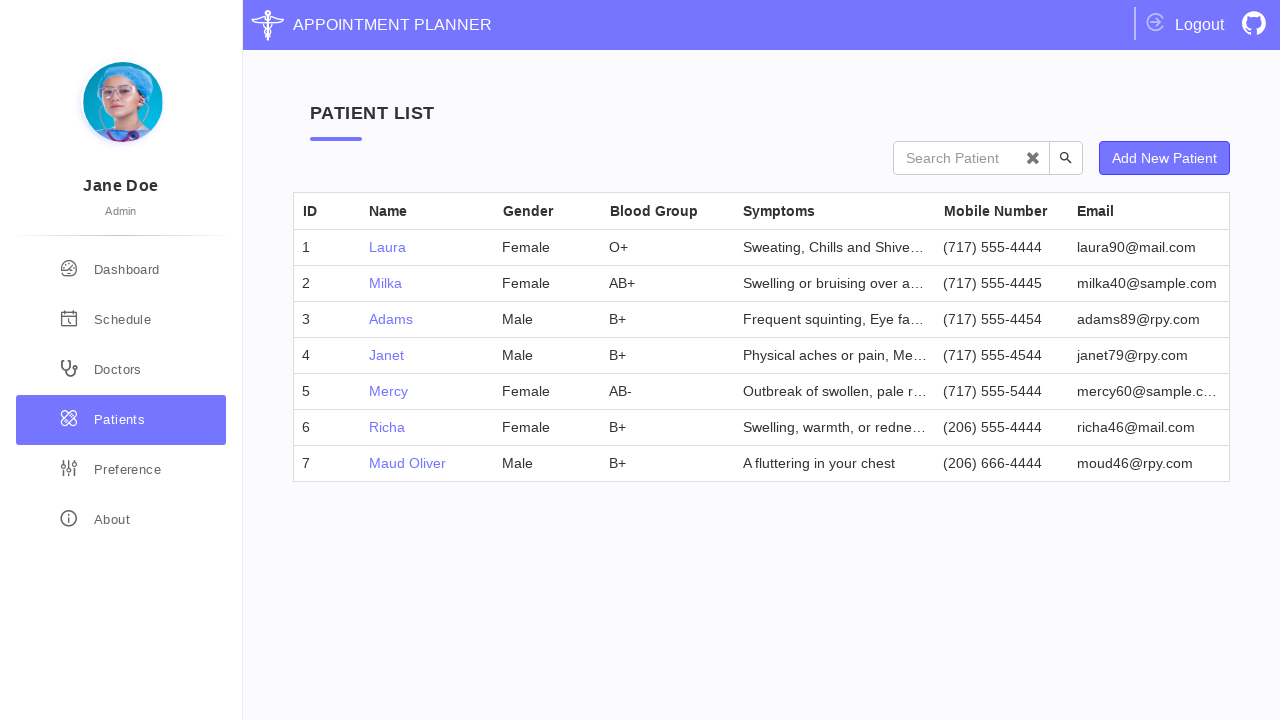

Clicked Add New Patient button to open patient form at (1164, 158) on xpath=//button[contains(text(),'Add New Patient')]
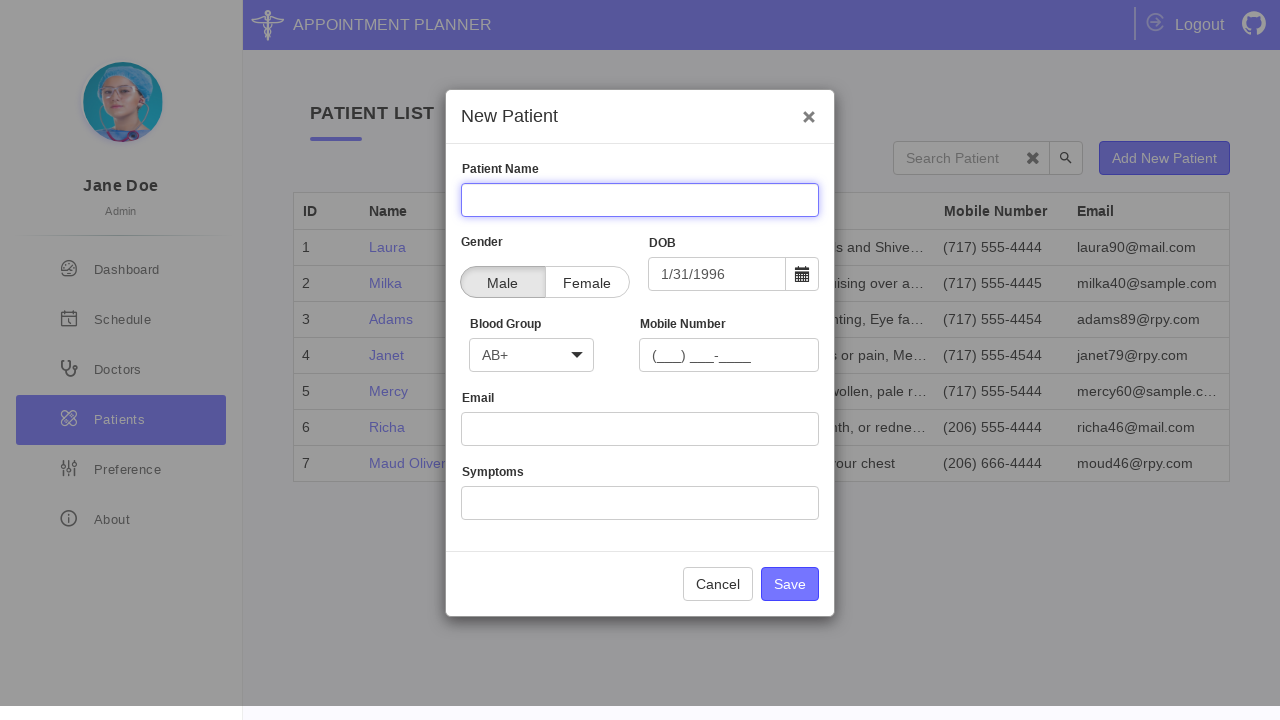

Patient form loaded with Name field visible
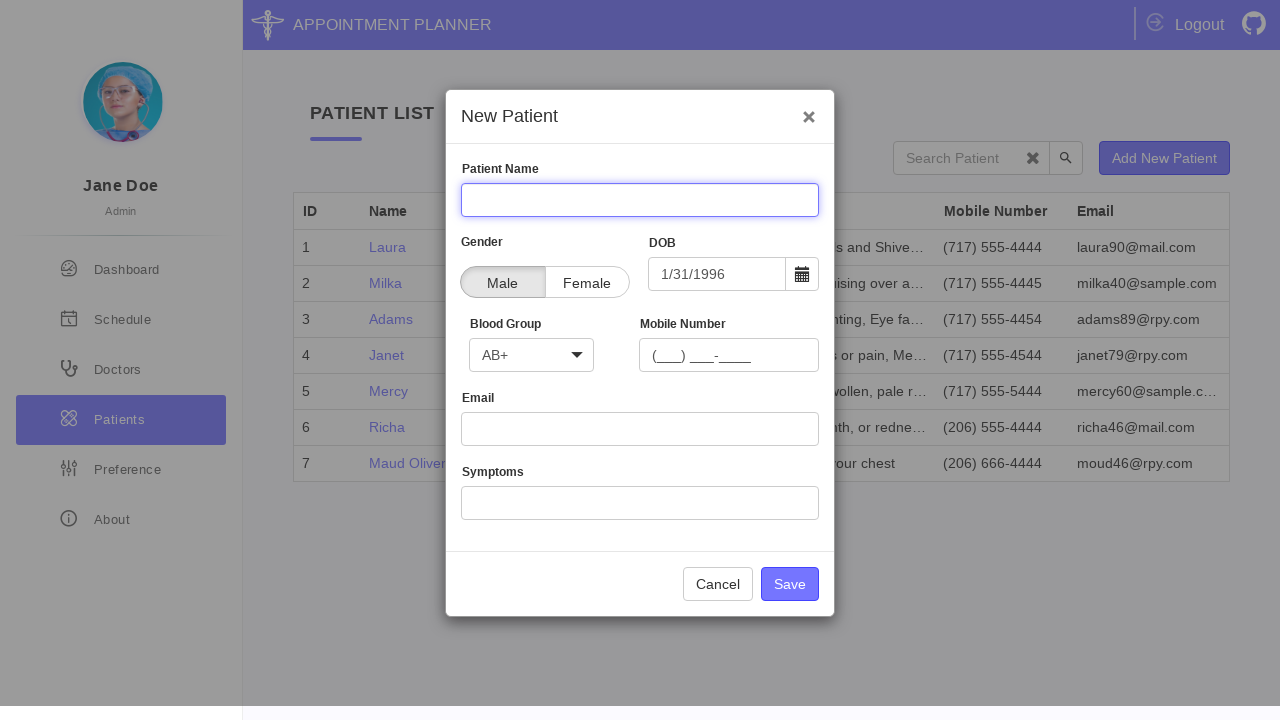

Filled Name field with 'John Doe' on input[name='Name']
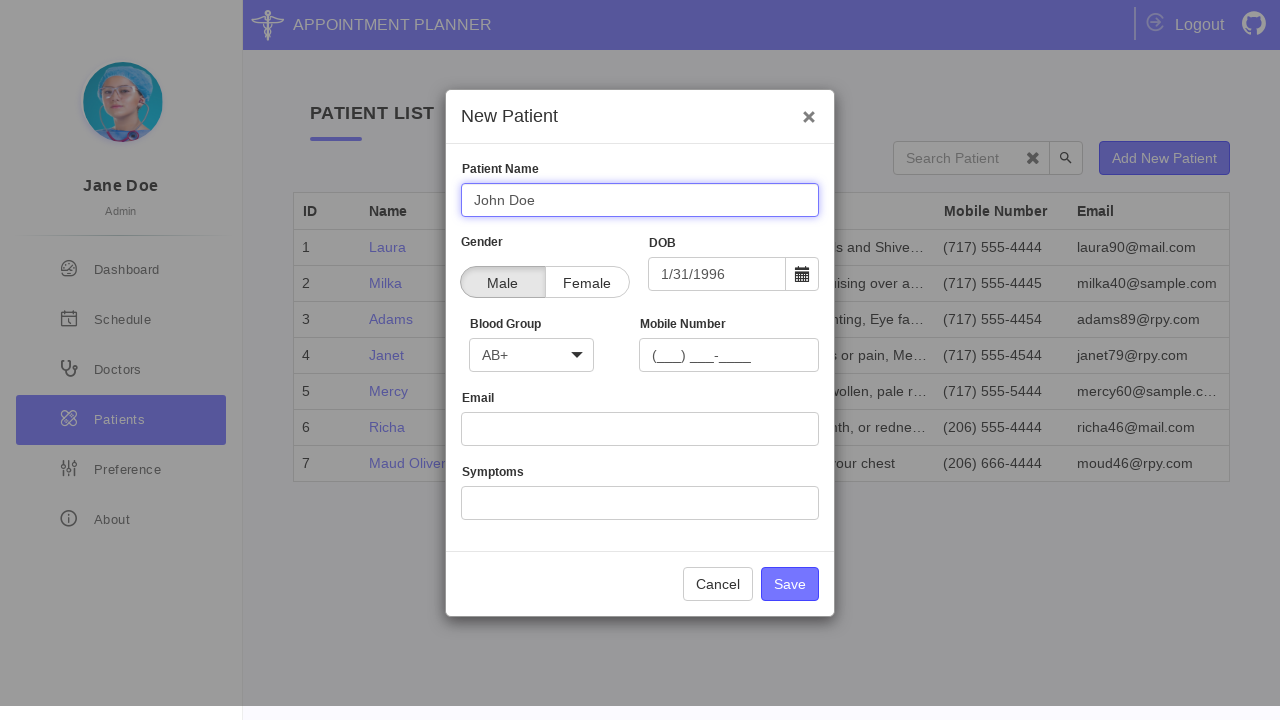

Clicked Save button to submit form with only name field filled at (790, 584) on div.button-container>button.e-primary
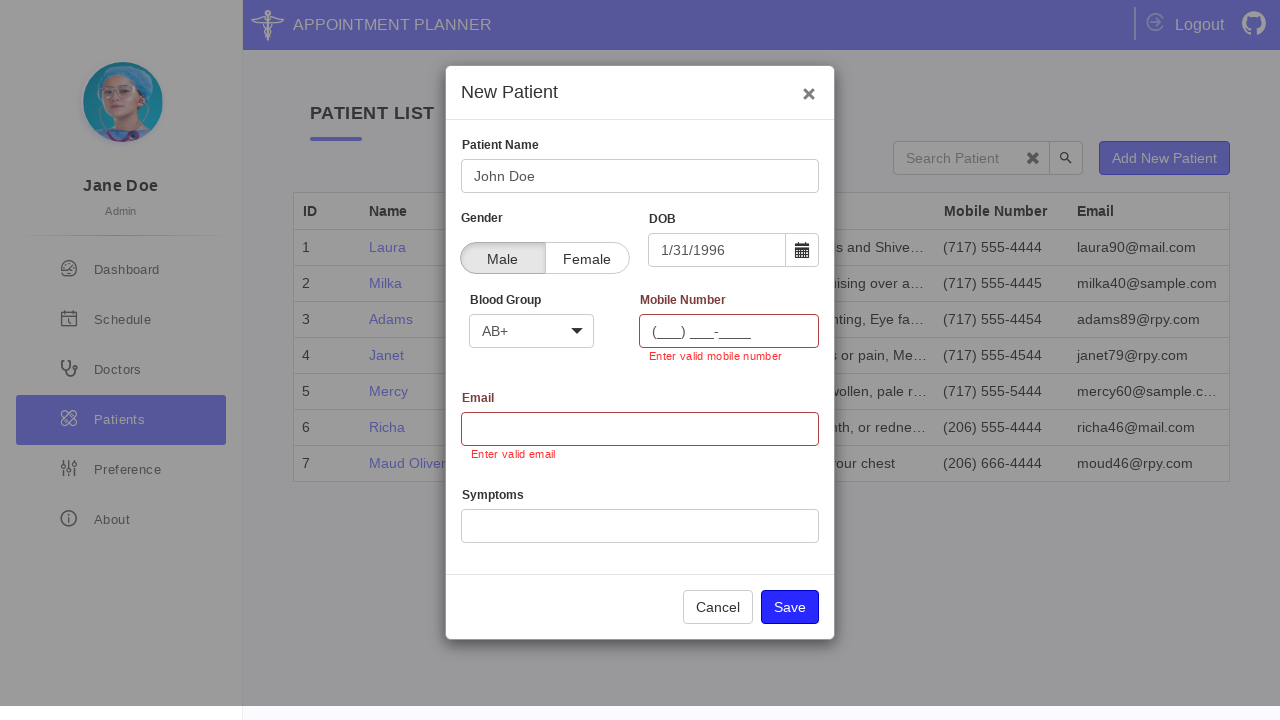

Email validation error message appeared as expected
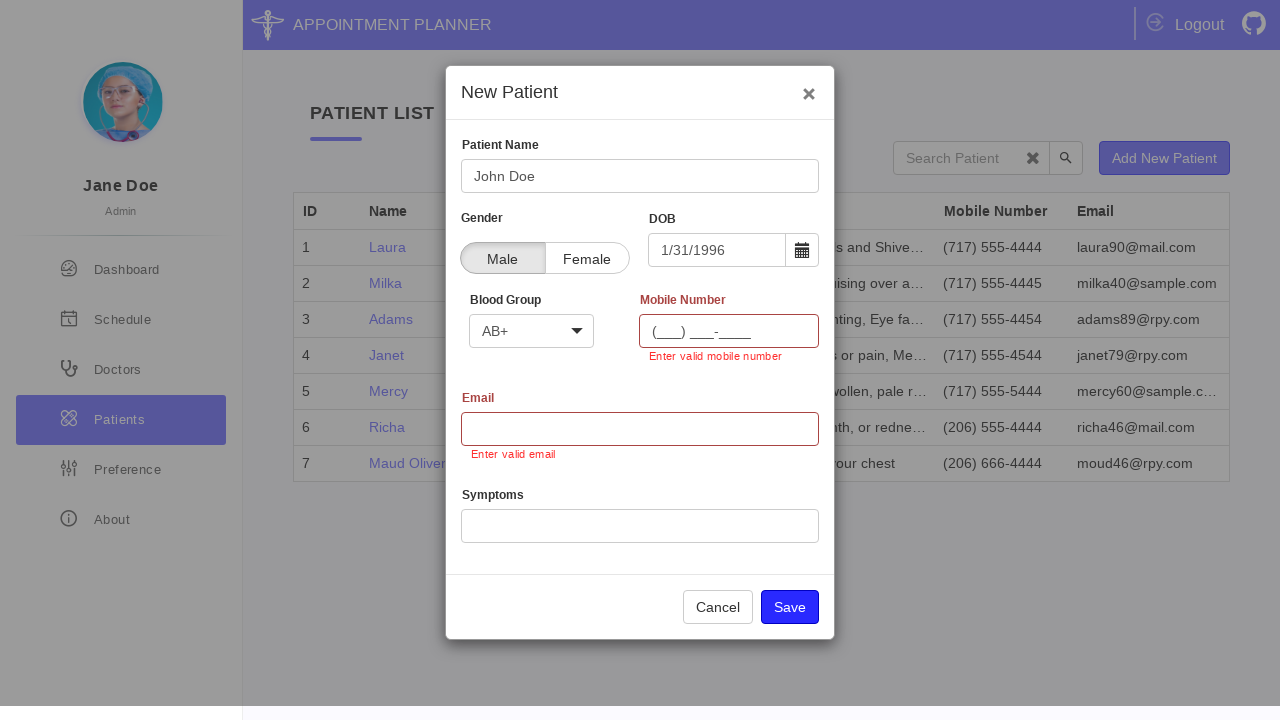

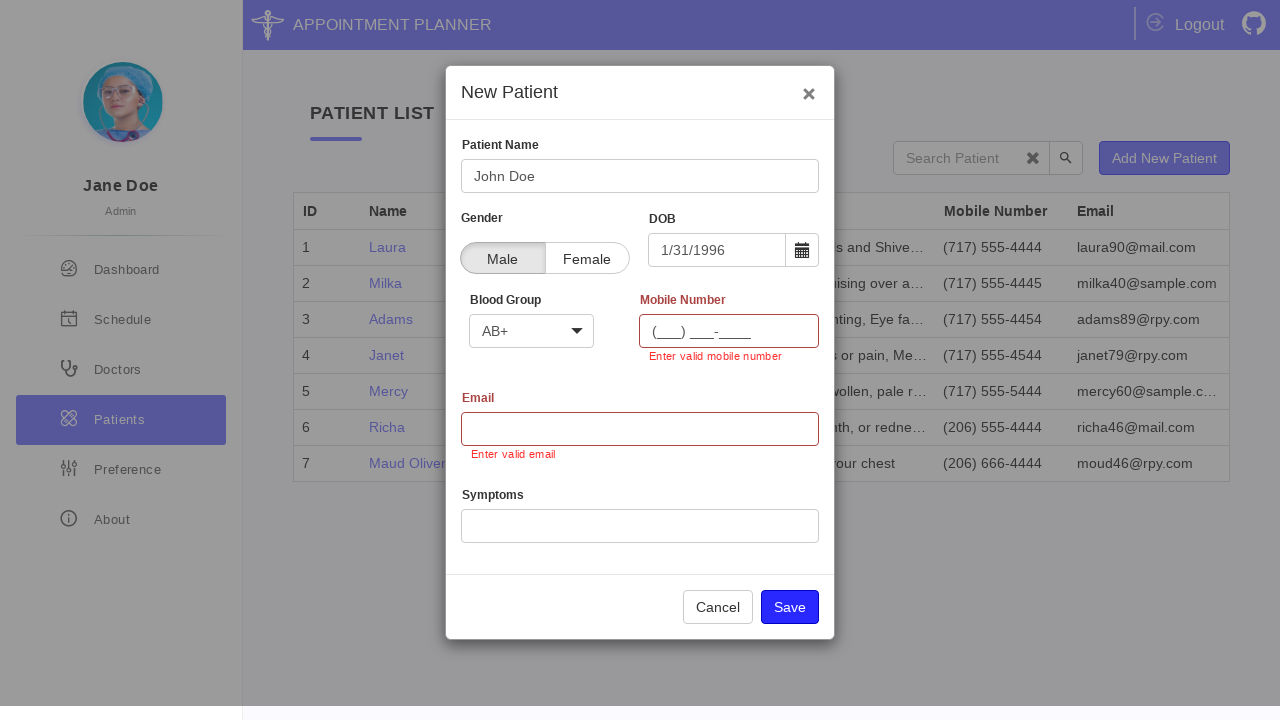